Tests window switching using a different approach, clicking a link to open new window, switching to it, verifying content, then switching back

Starting URL: https://the-internet.herokuapp.com/windows

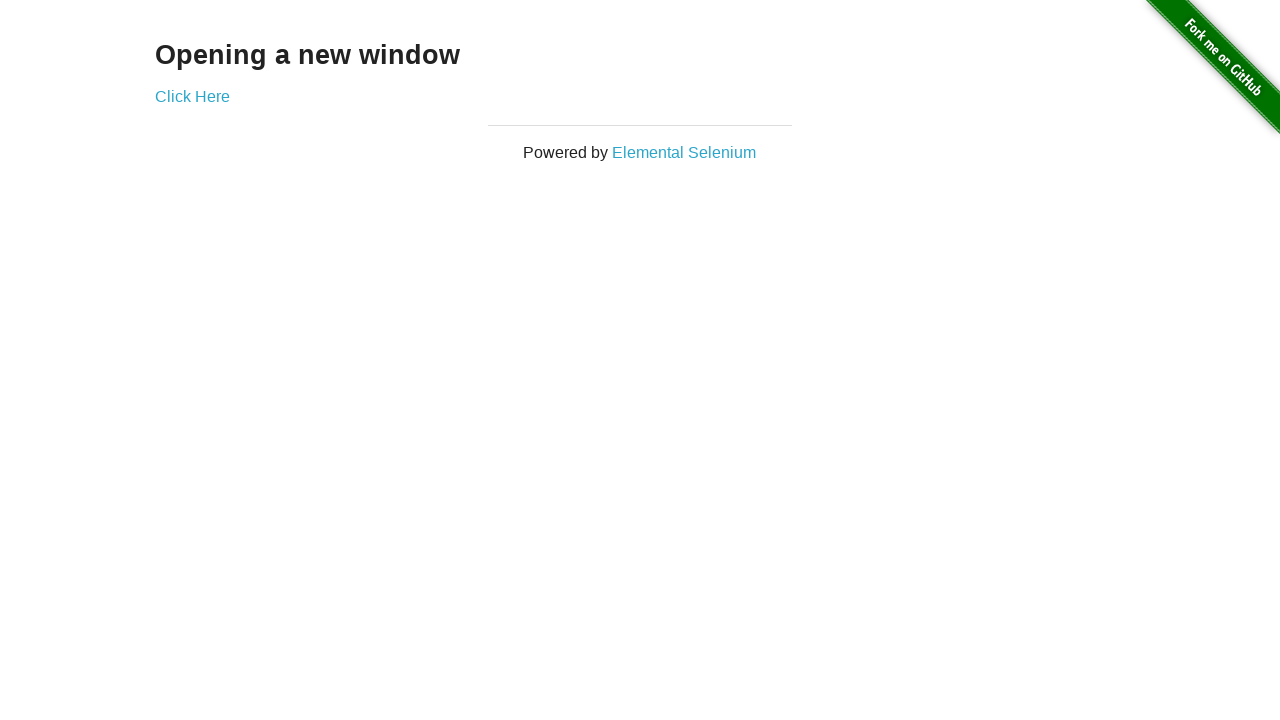

Clicked link to open new window at (192, 96) on a[href='/windows/new']
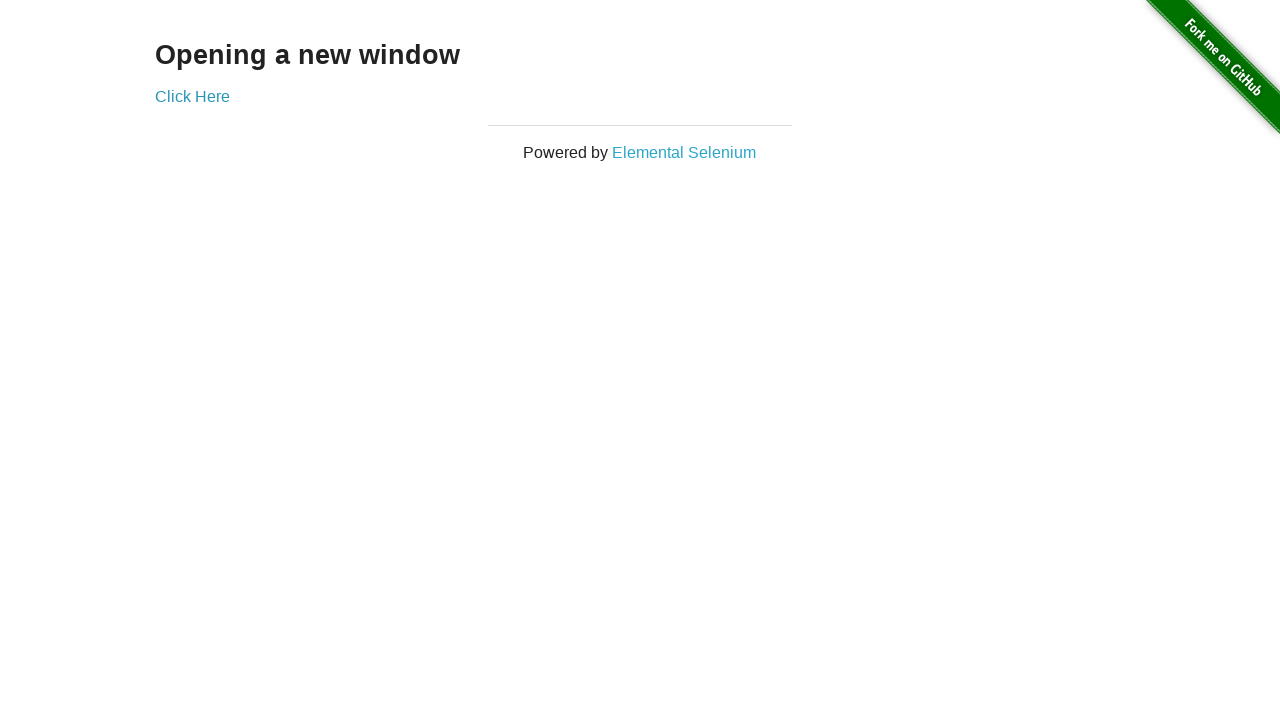

New window opened and captured
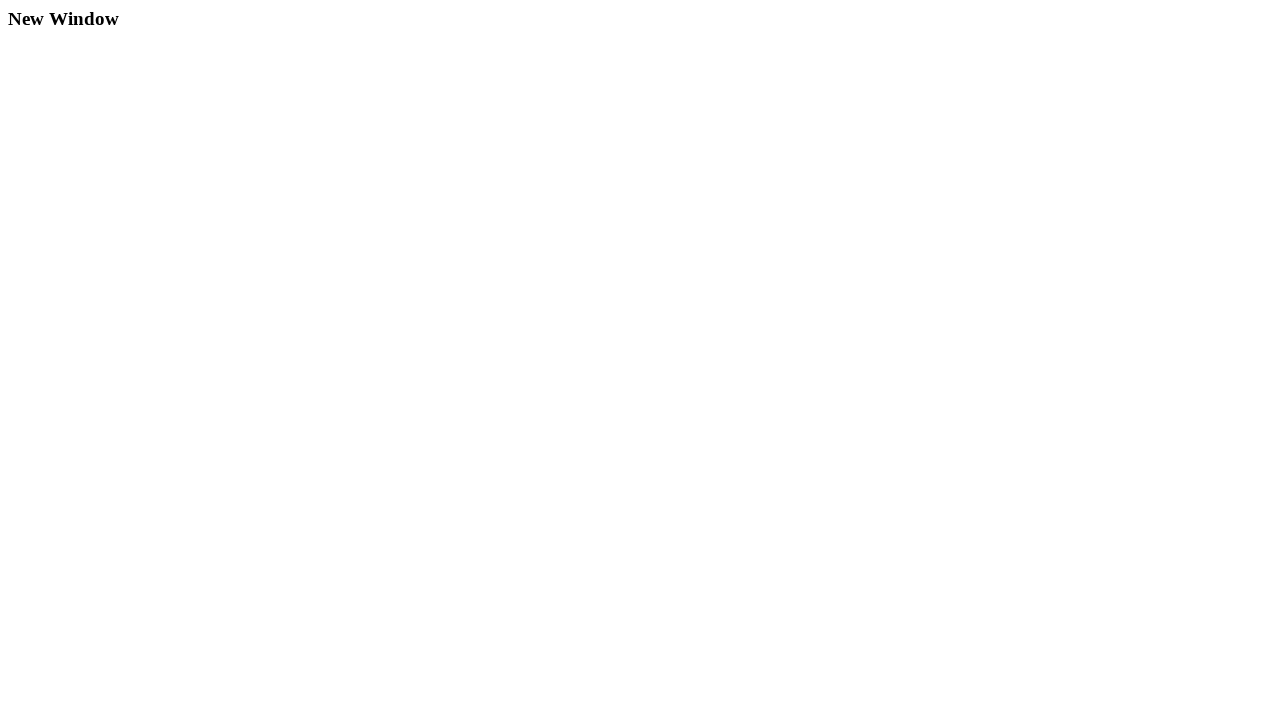

Waited for 'New Window' heading to load
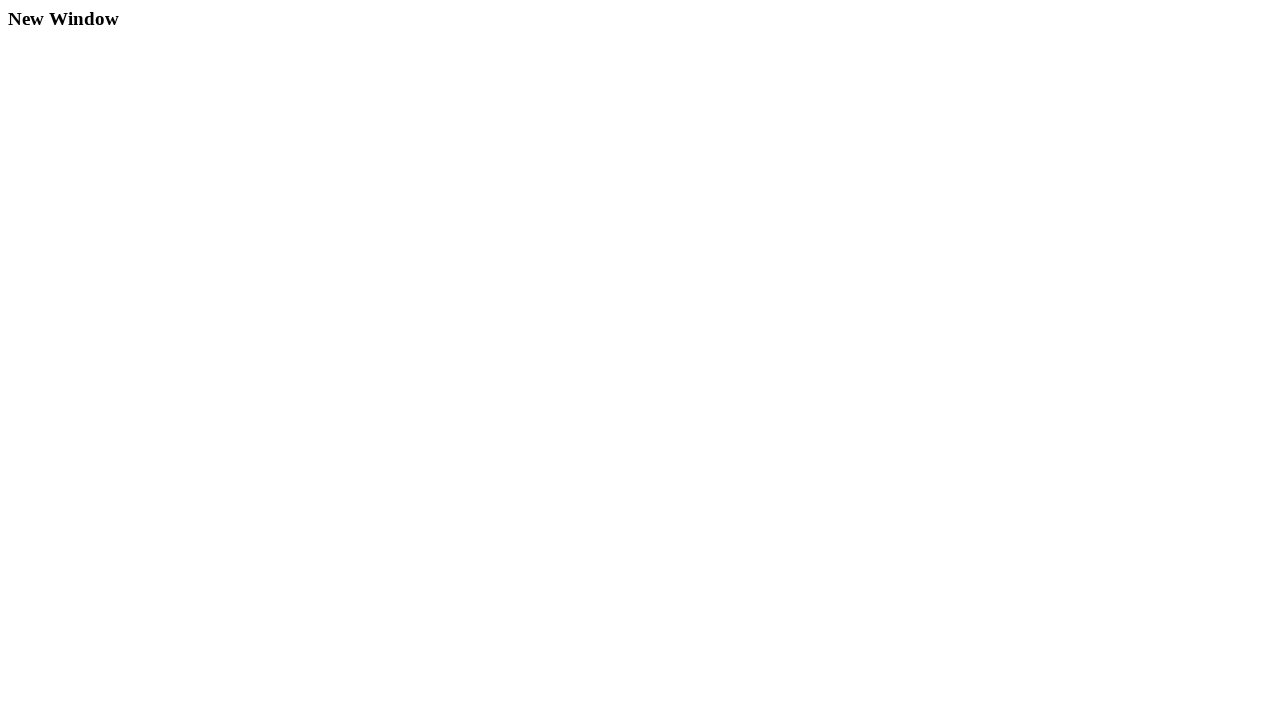

Verified new window content: 'New Window'
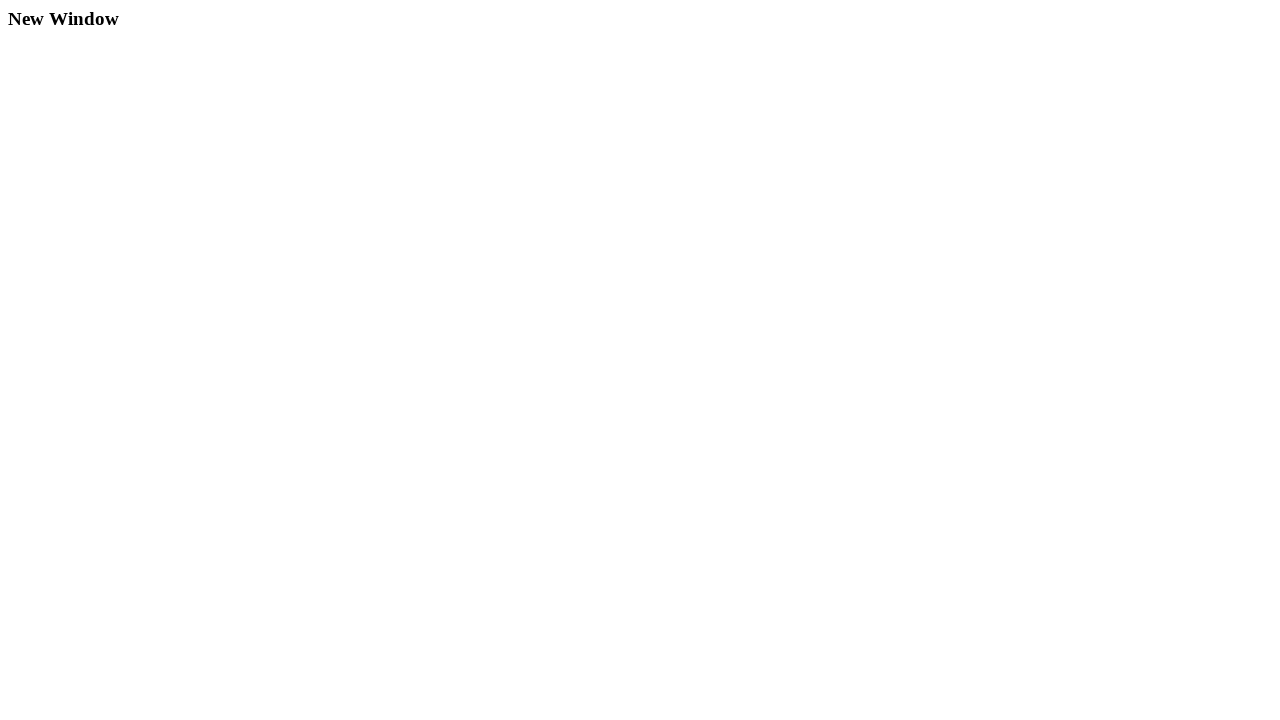

Switched back to original window (still accessible via page variable)
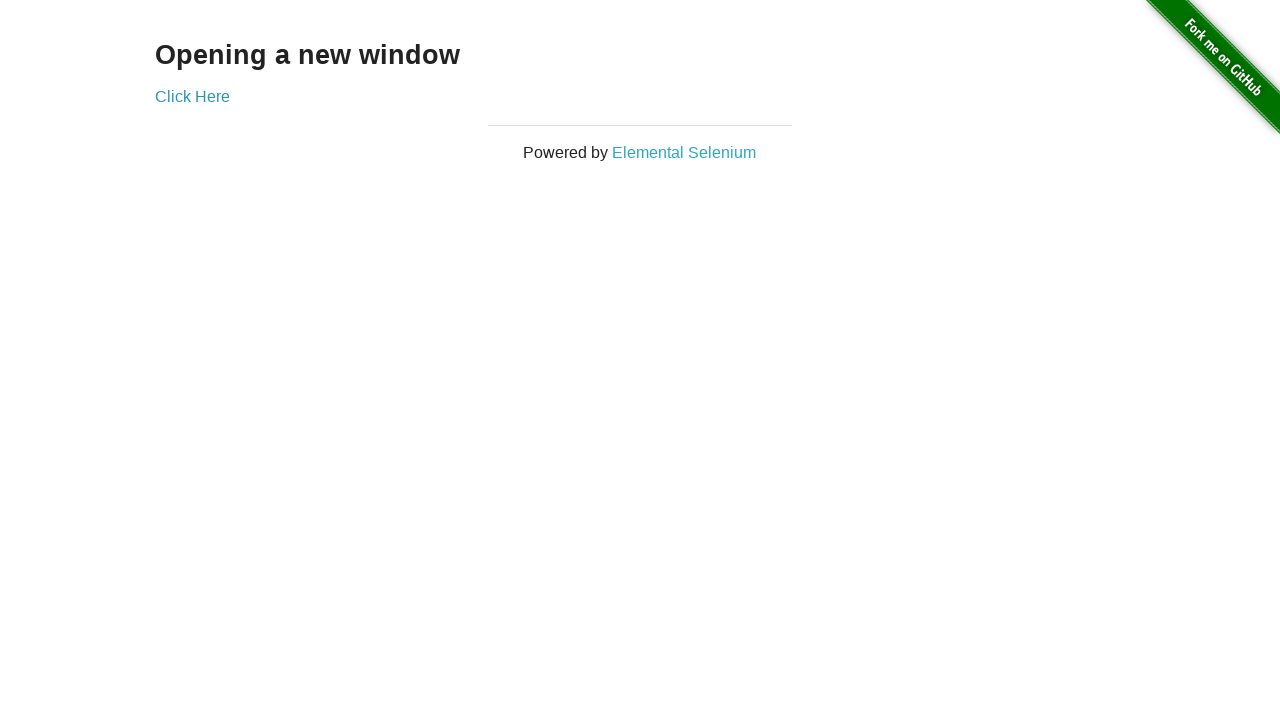

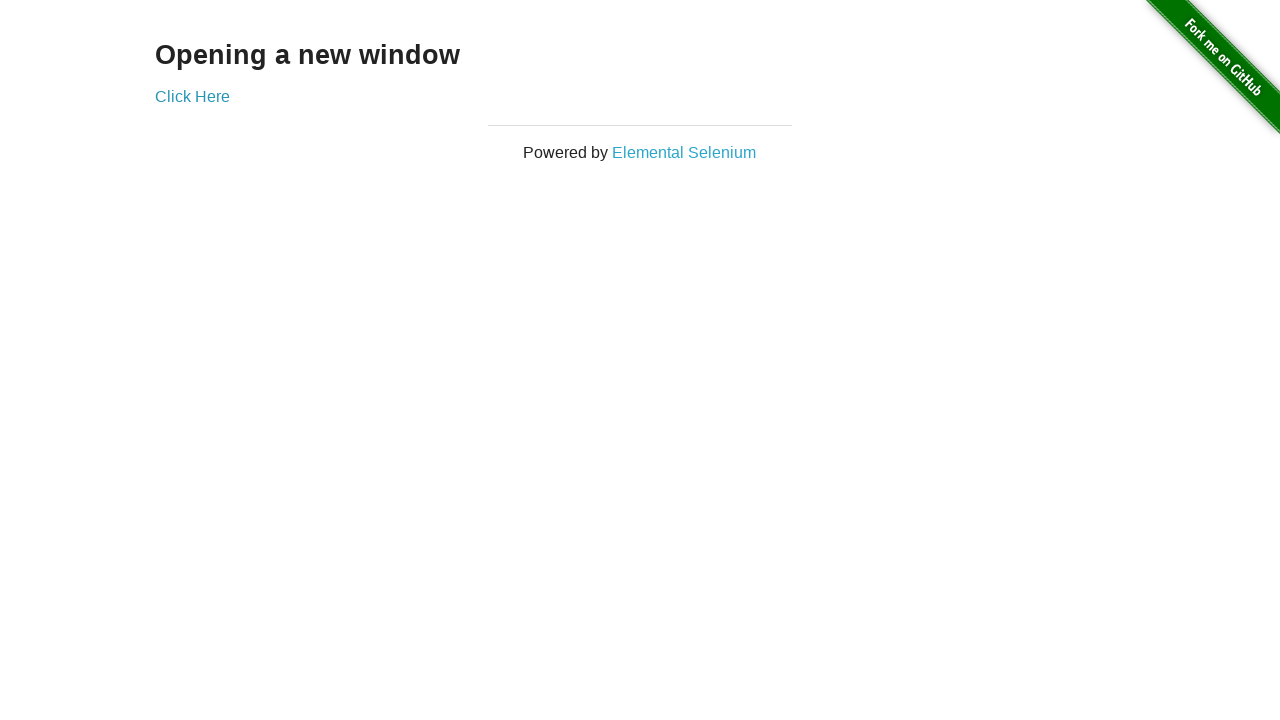